Tests image loading with implicit wait, verifying the award image loads correctly after a delay

Starting URL: https://bonigarcia.dev/selenium-webdriver-java/loading-images.html

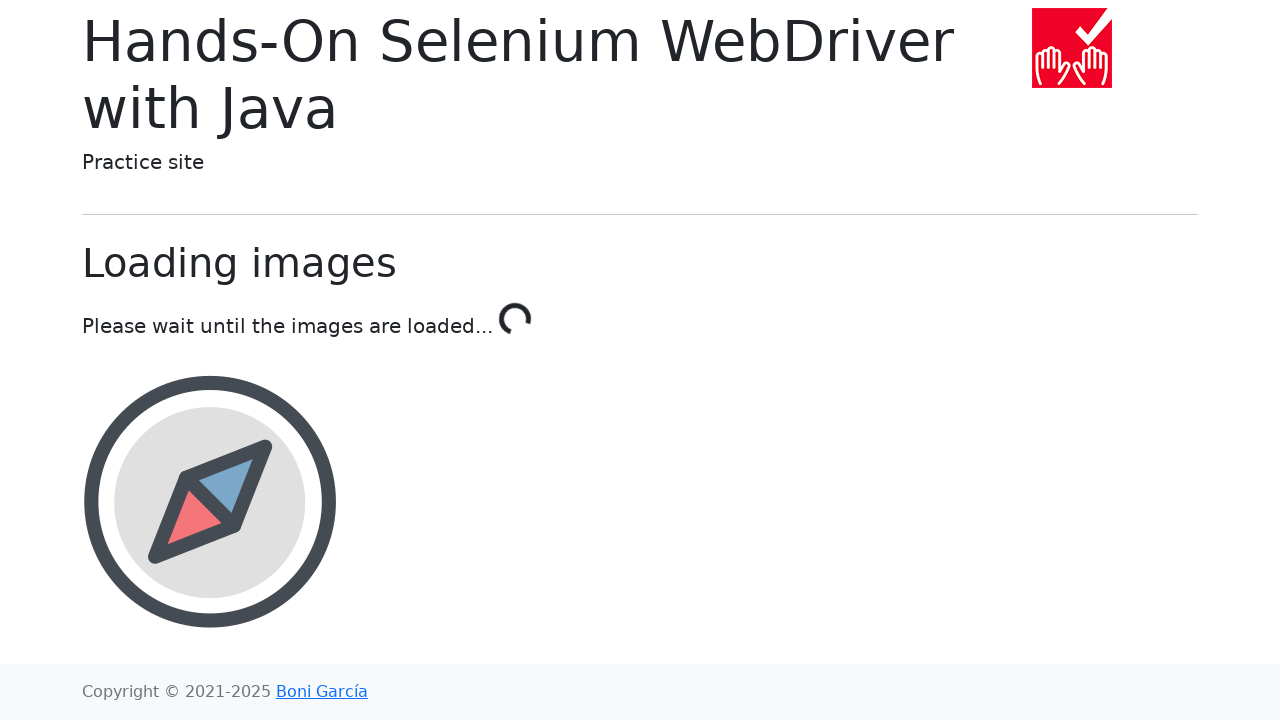

Waited for award image element to load with 15 second timeout
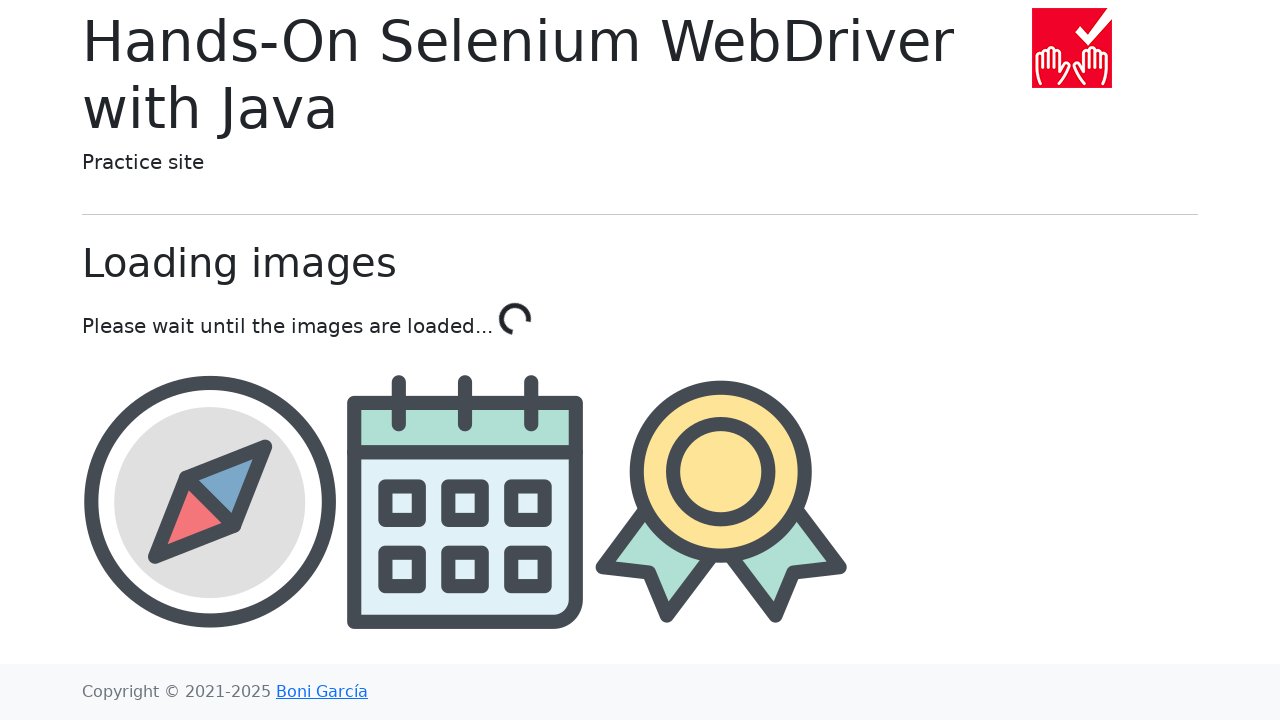

Verified award image source ends with 'award.png'
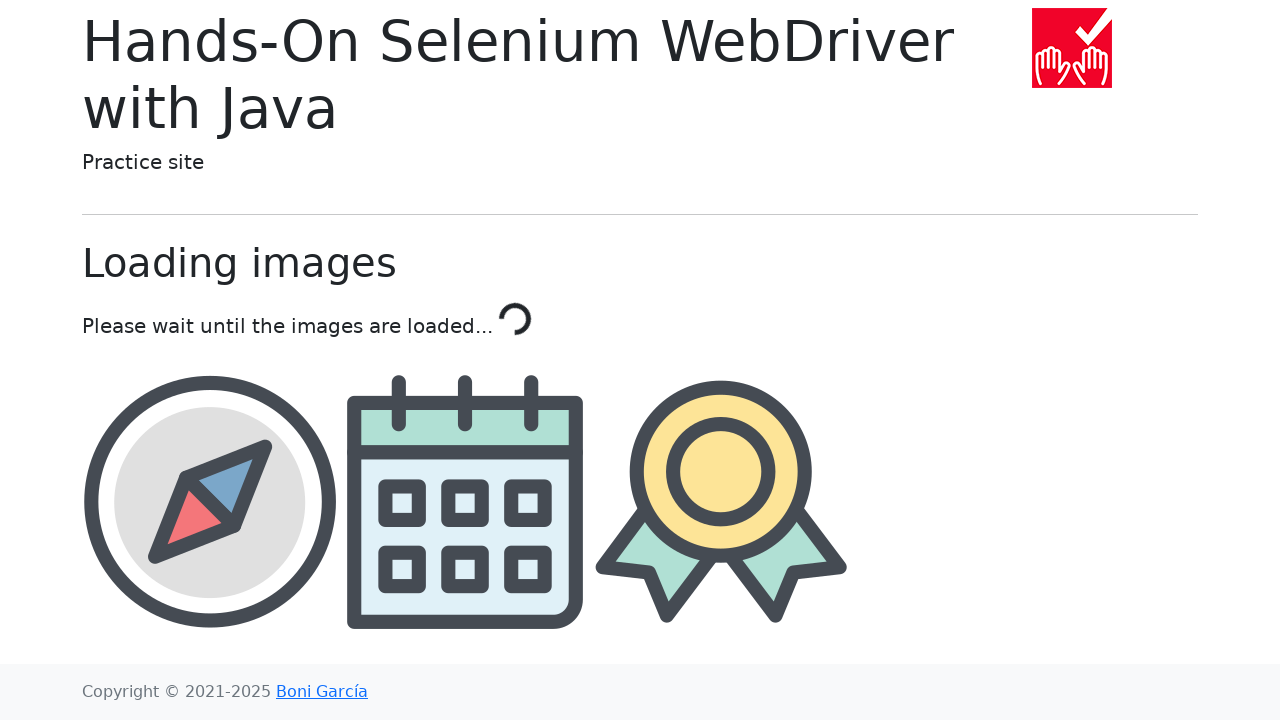

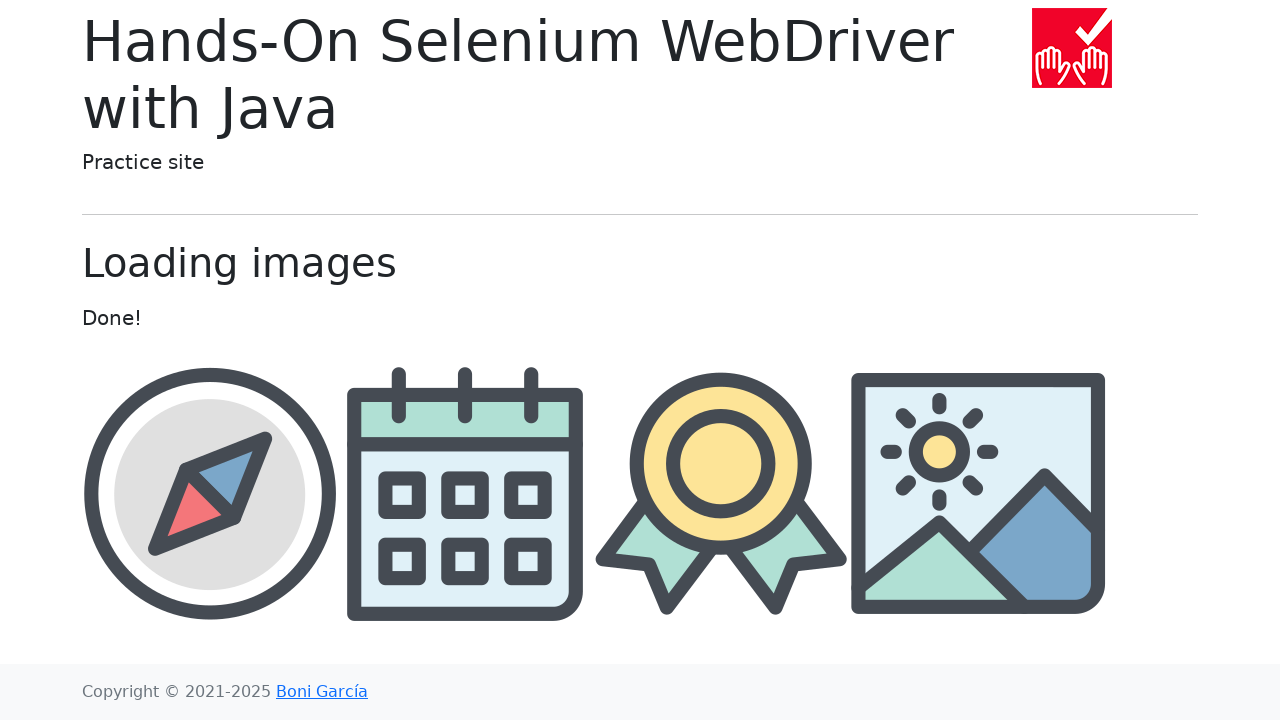